Tests changing the language option by clicking on the language selector

Starting URL: https://chaldal.com/

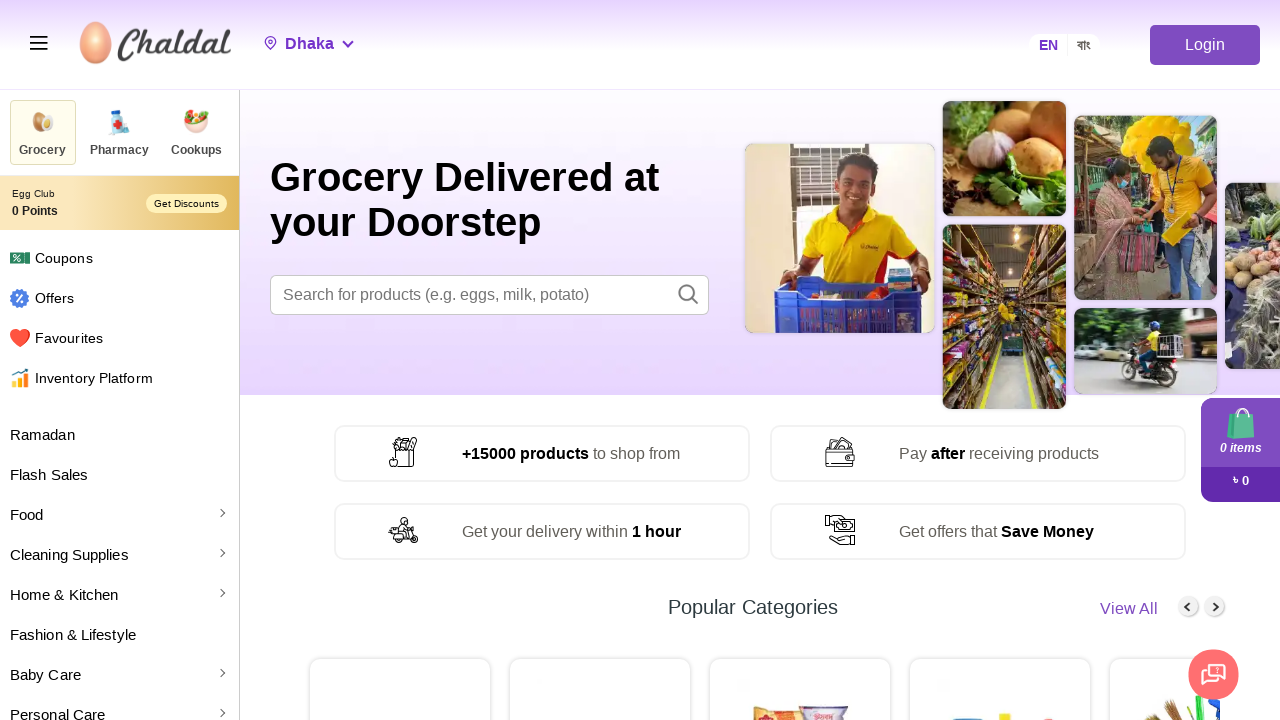

Clicked on language selector to open language options at (1077, 44) on p:has-text('বাং')
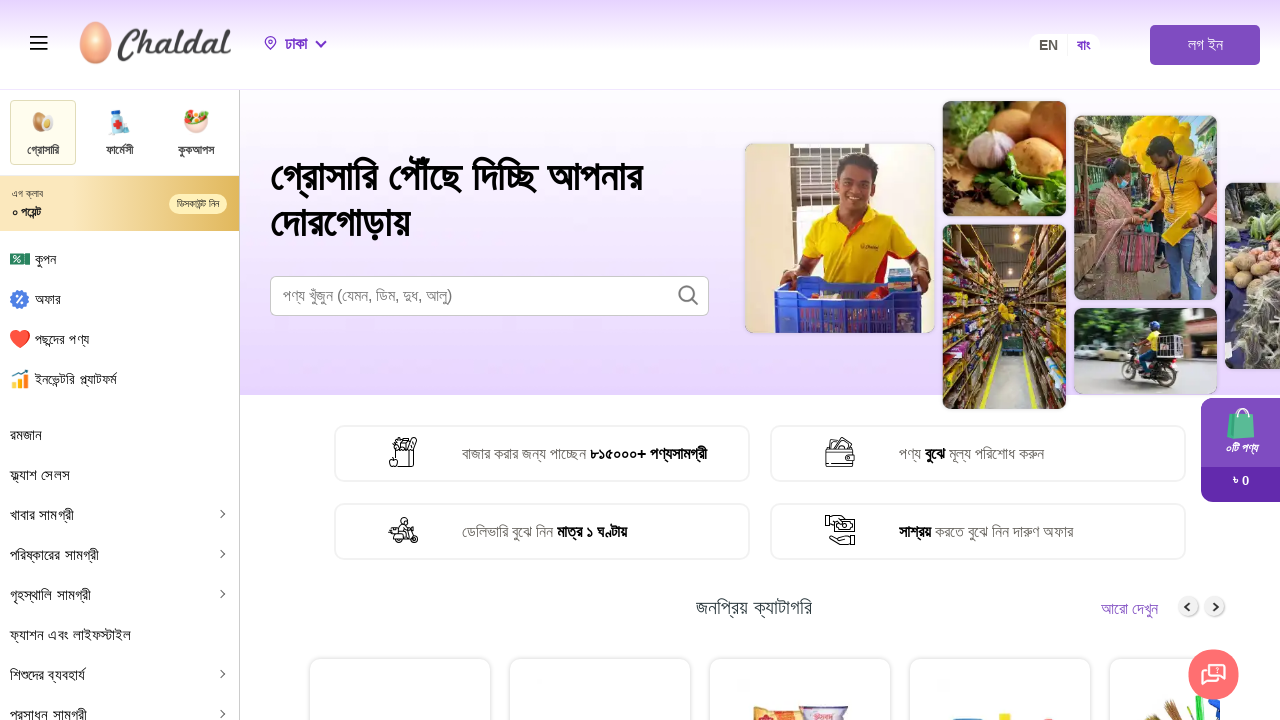

Waited 3 seconds for language change to take effect
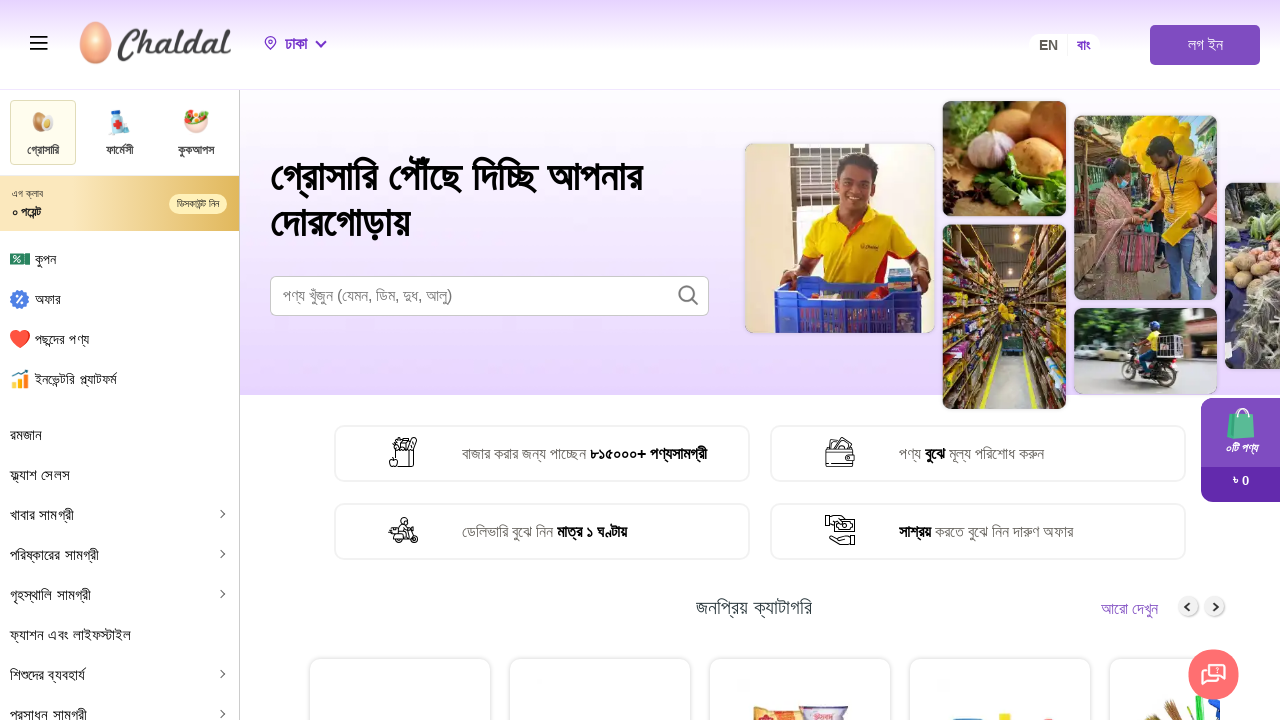

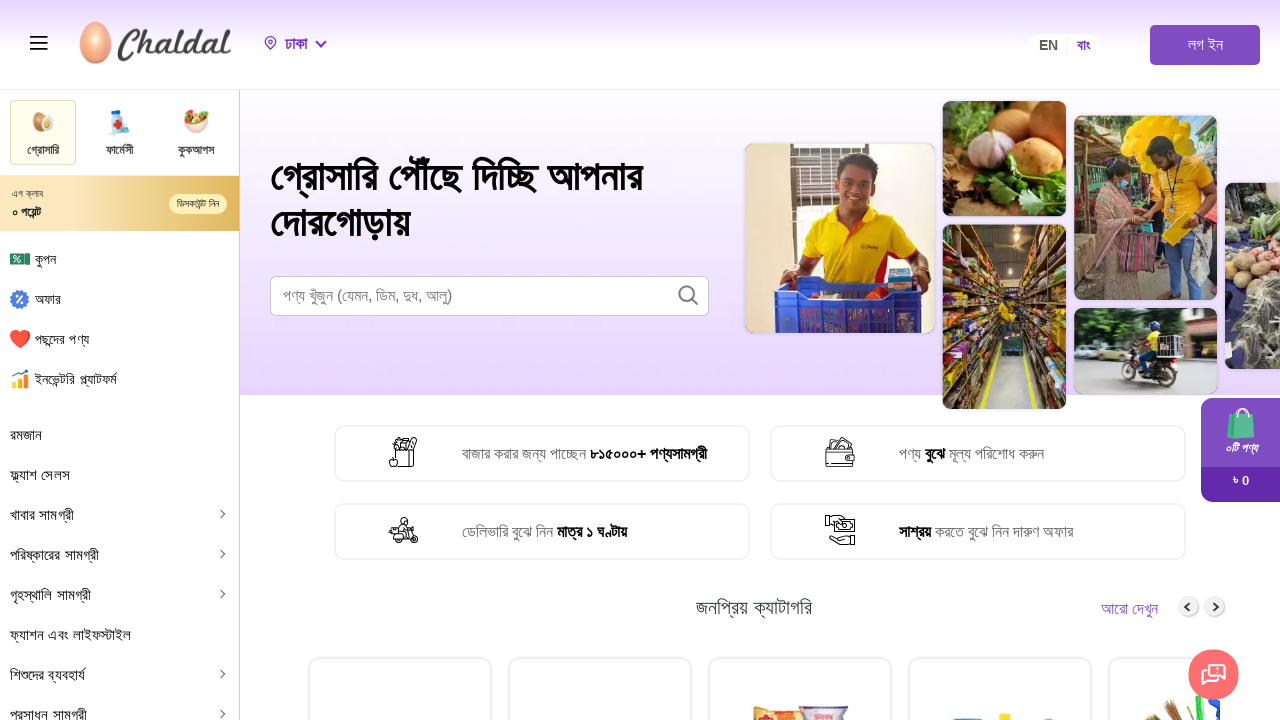